Tests YouTube page by manipulating browser window states (maximize, minimize, fullscreen) and verifying the page title at different window states

Starting URL: https://www.youtube.com/

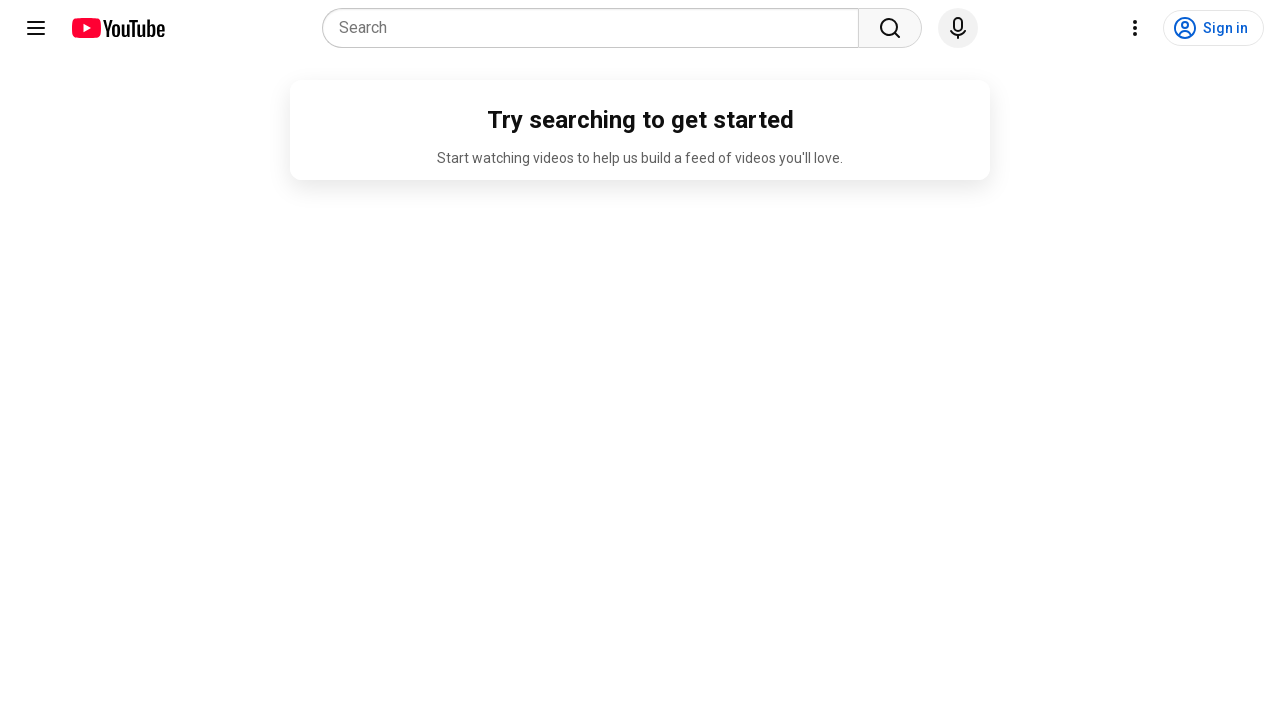

Maximized browser window to 1920x1080
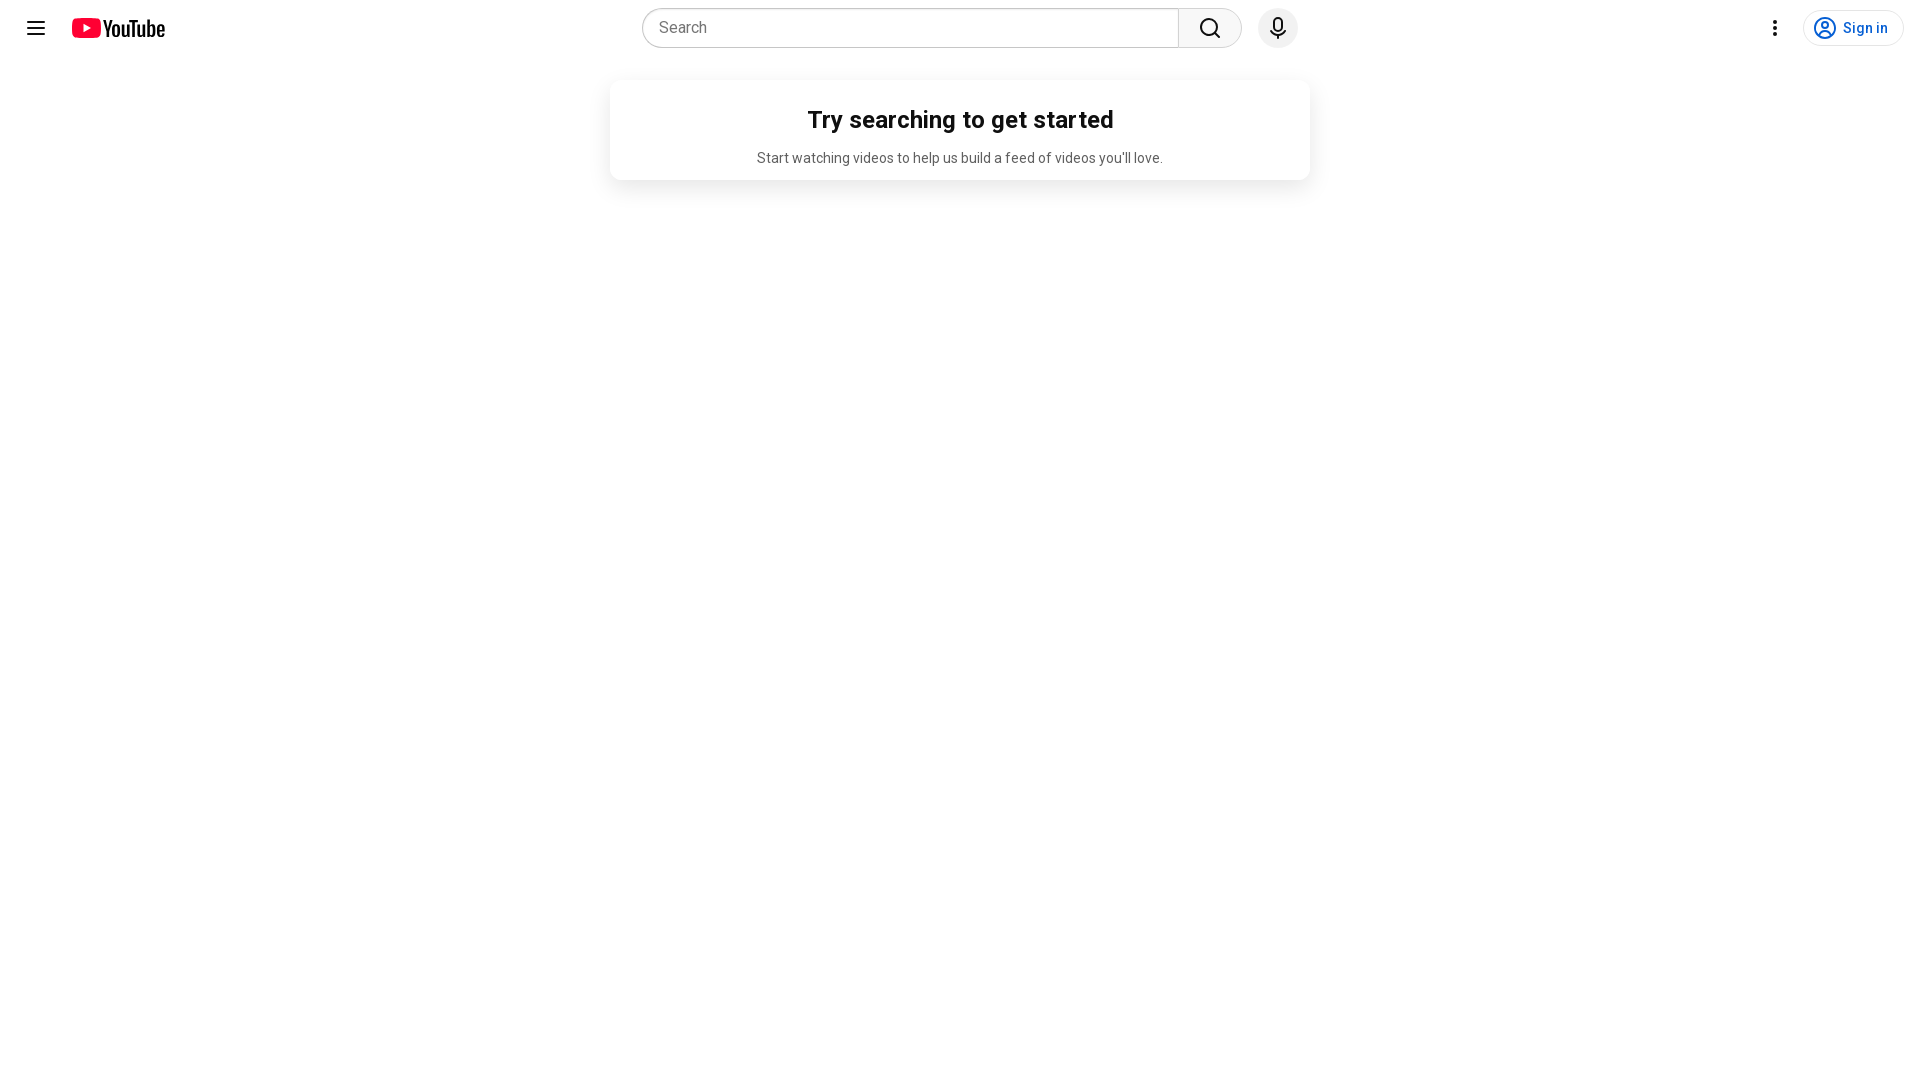

Retrieved page title: YouTube
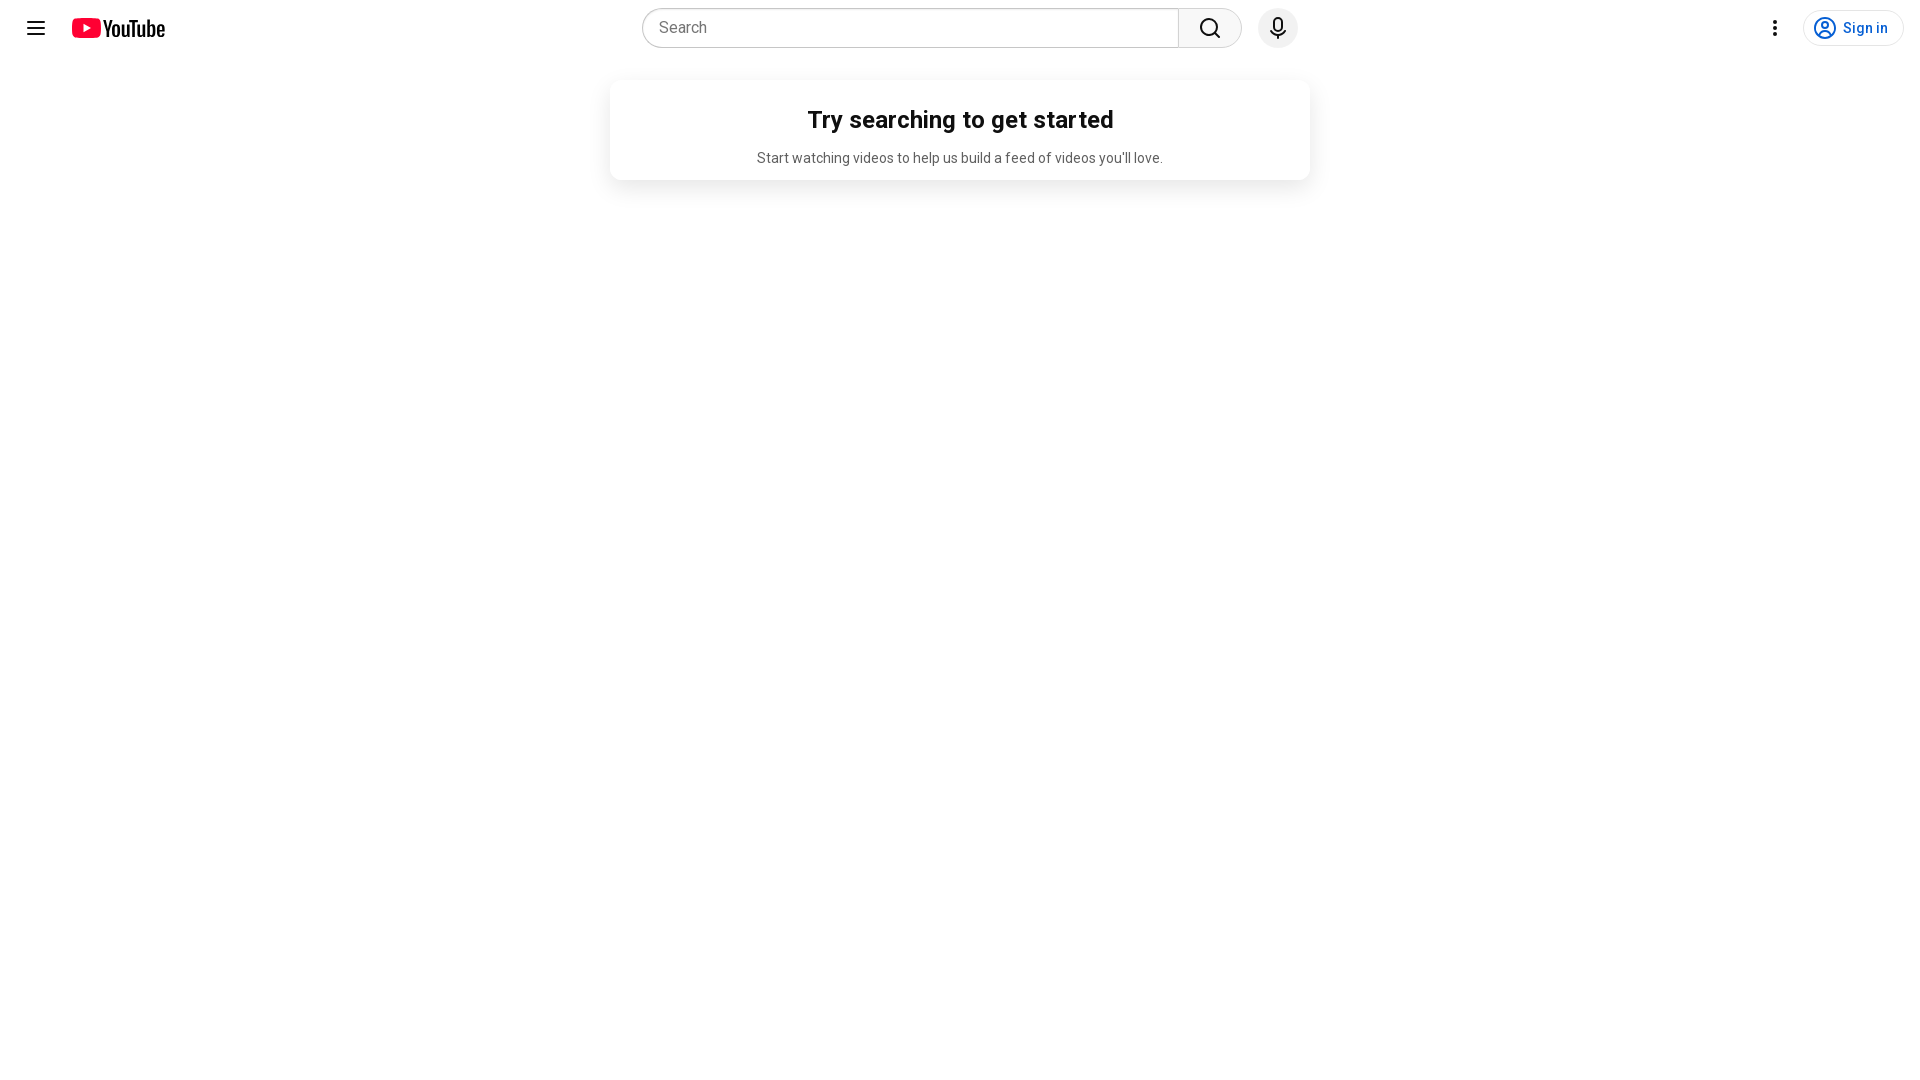

Verified page title does not contain 'video'
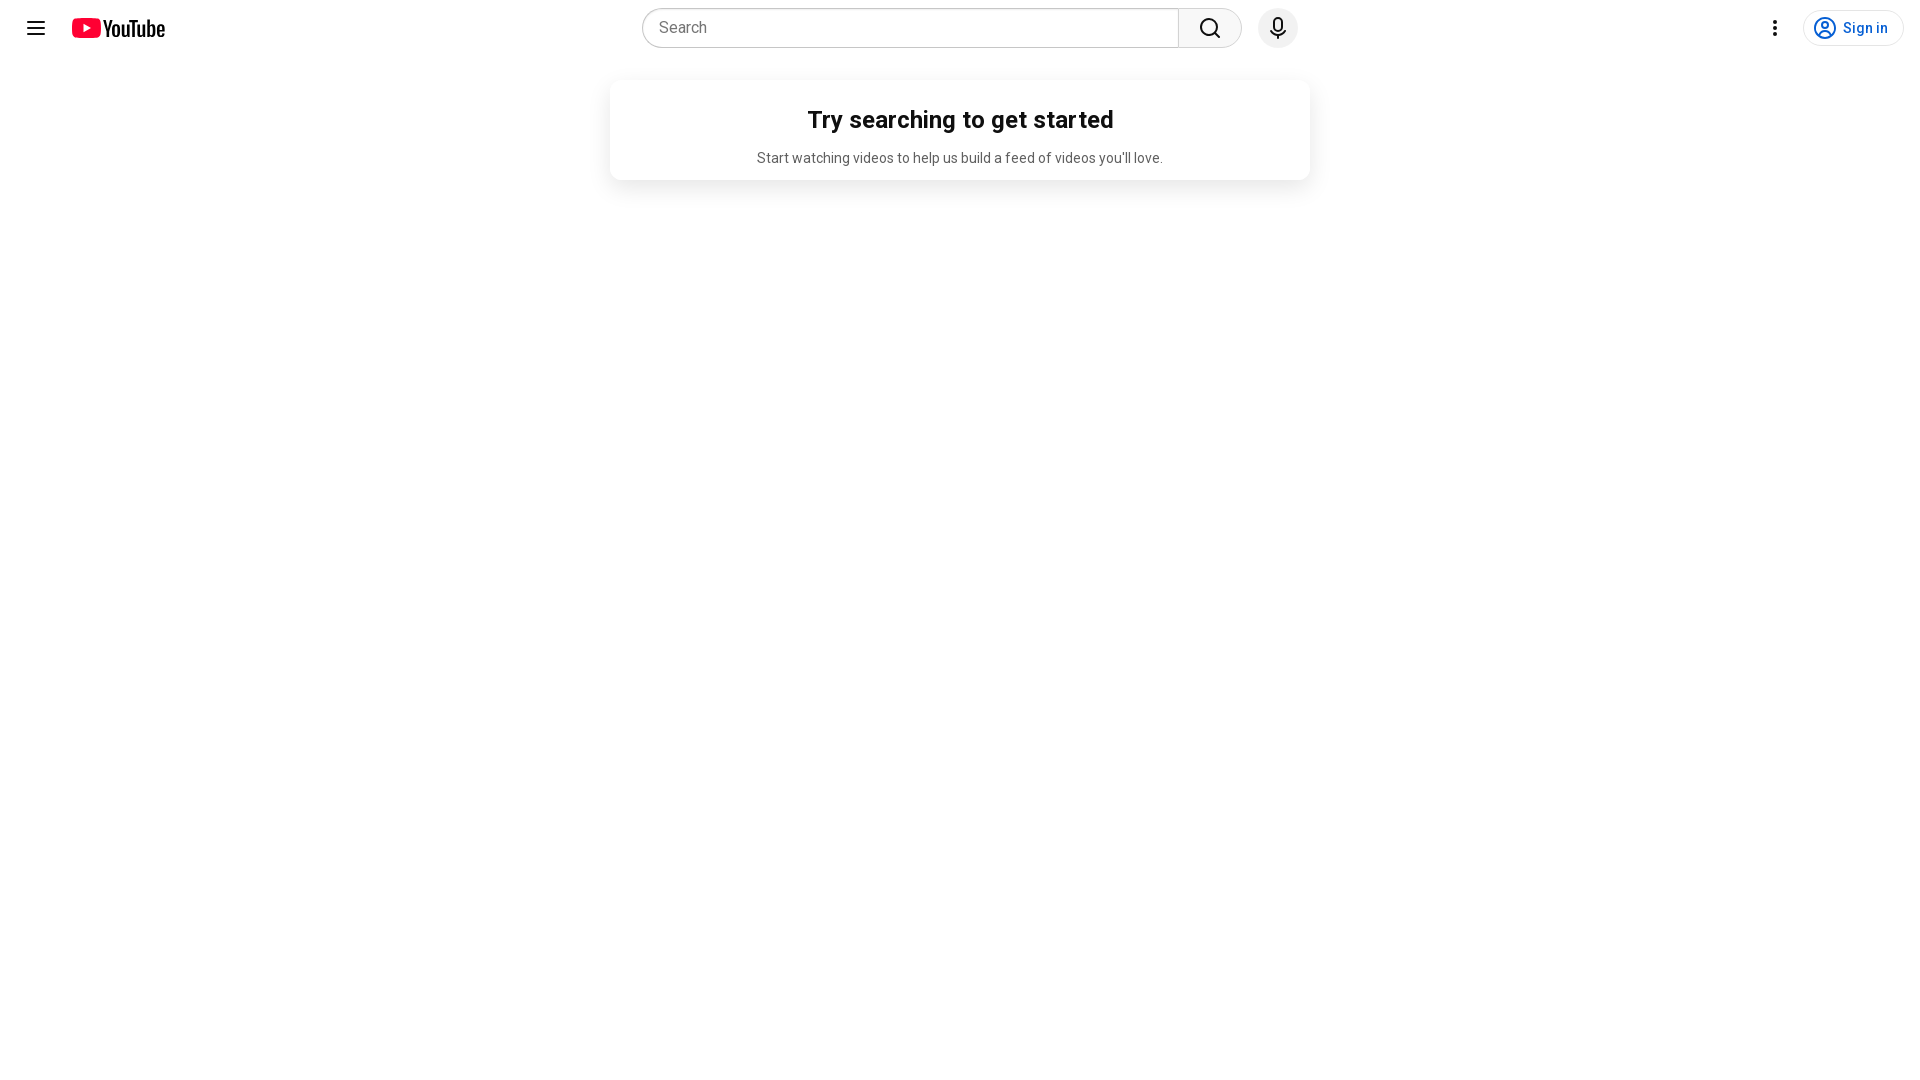

Minimized browser window to 800x600
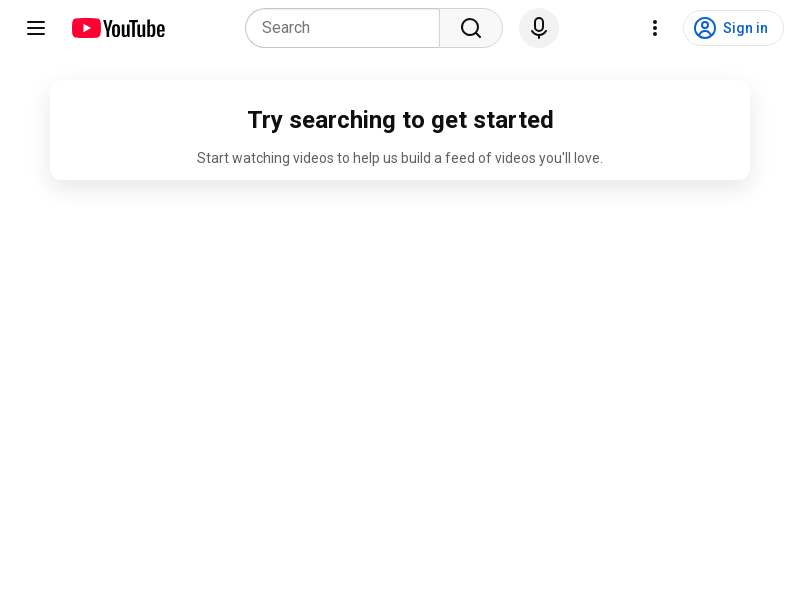

Retrieved page title after minimize: YouTube
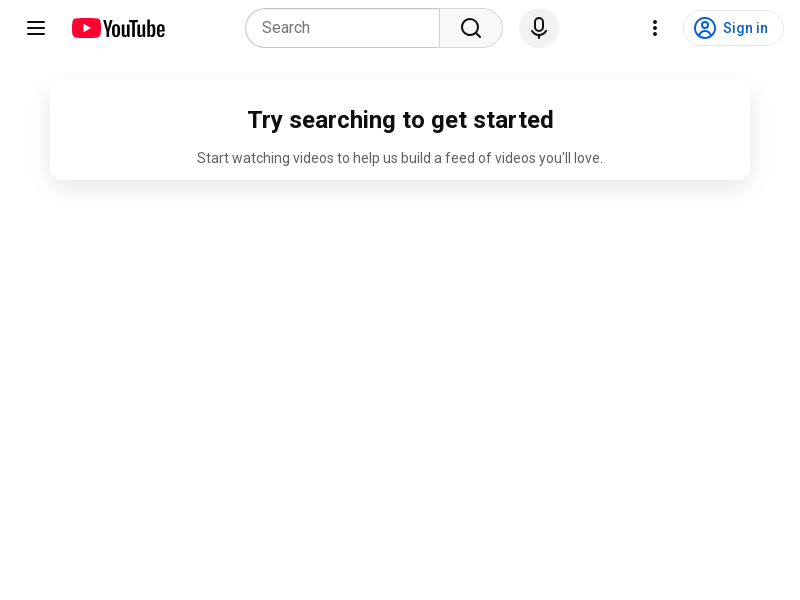

Verified page title does not contain 'video' after minimize
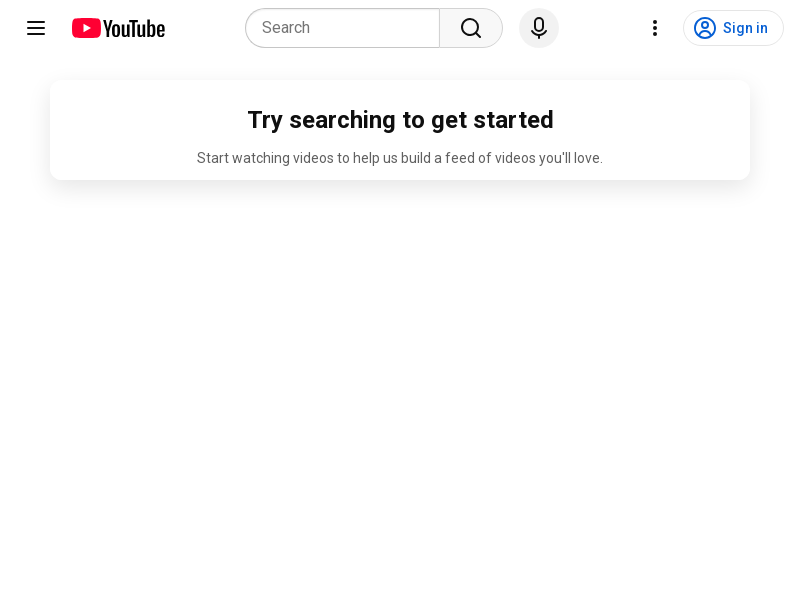

Set browser to fullscreen viewport 1920x1080
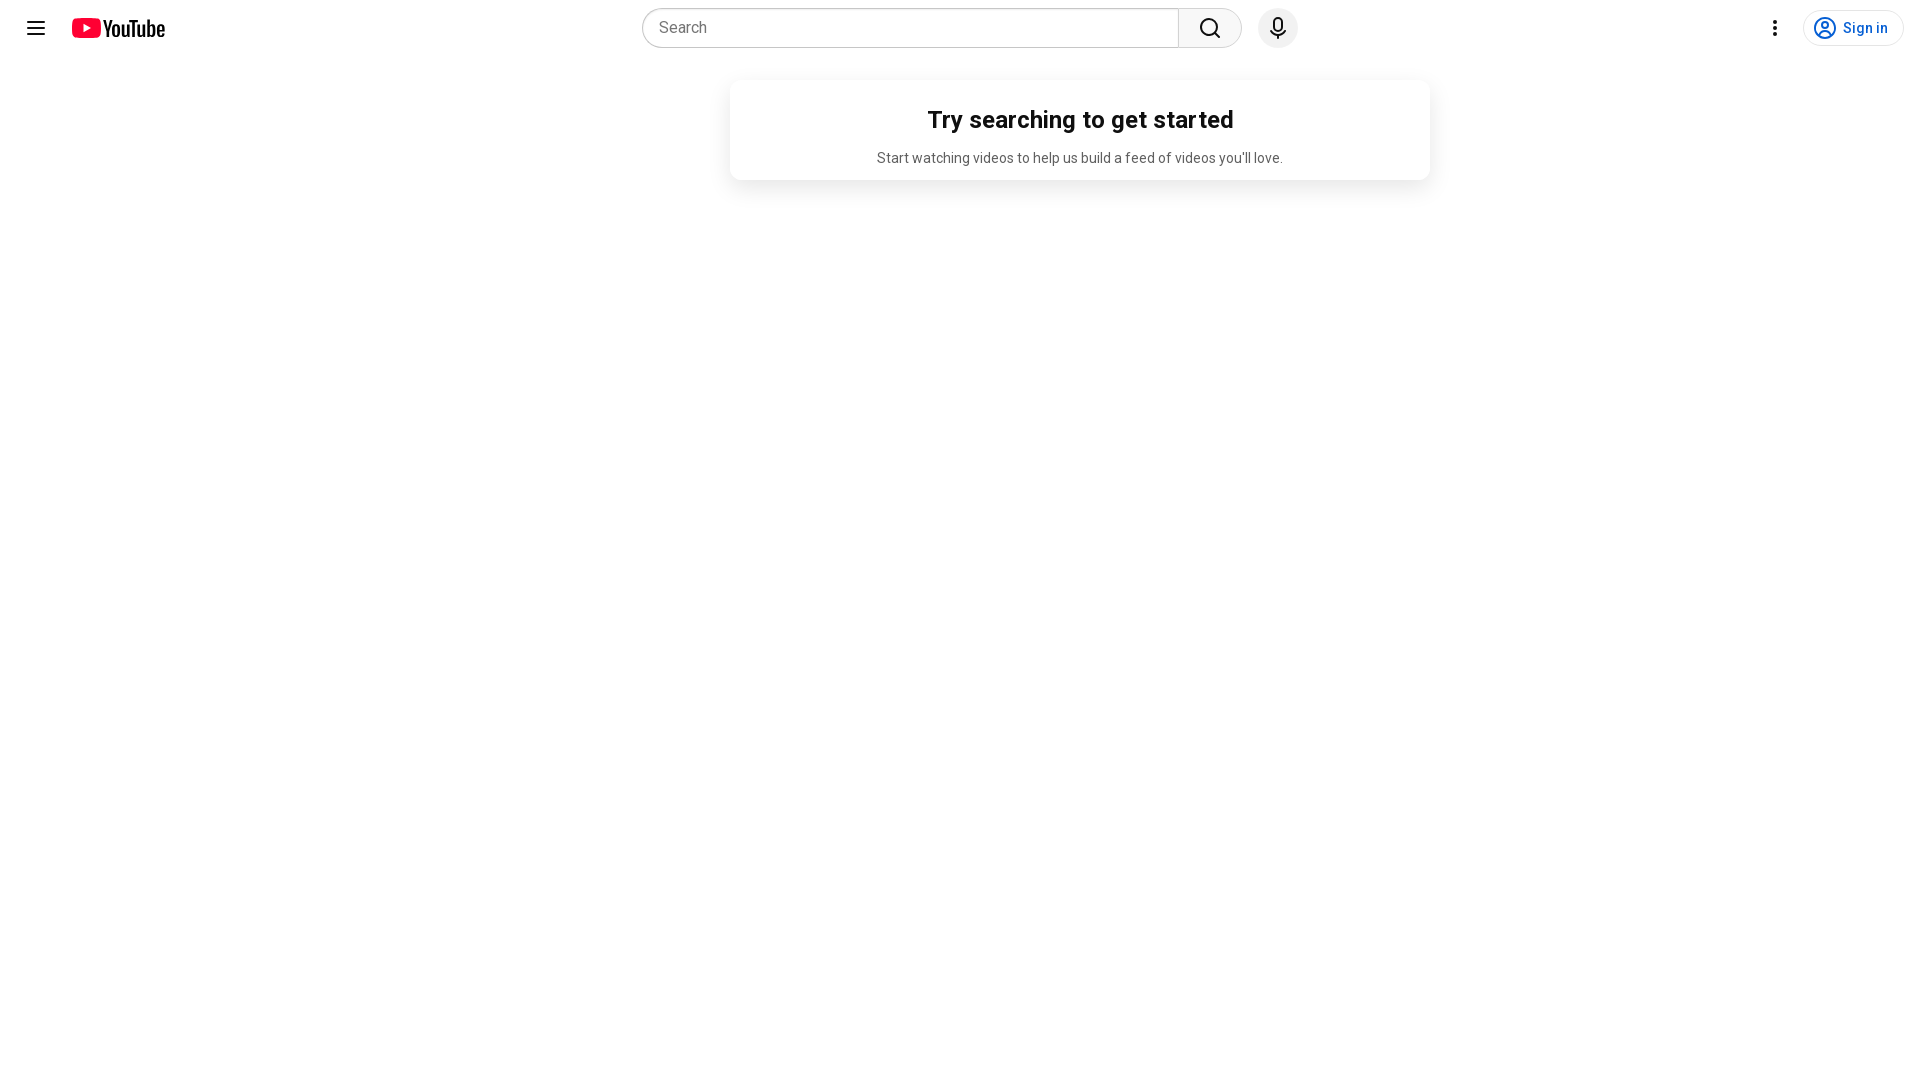

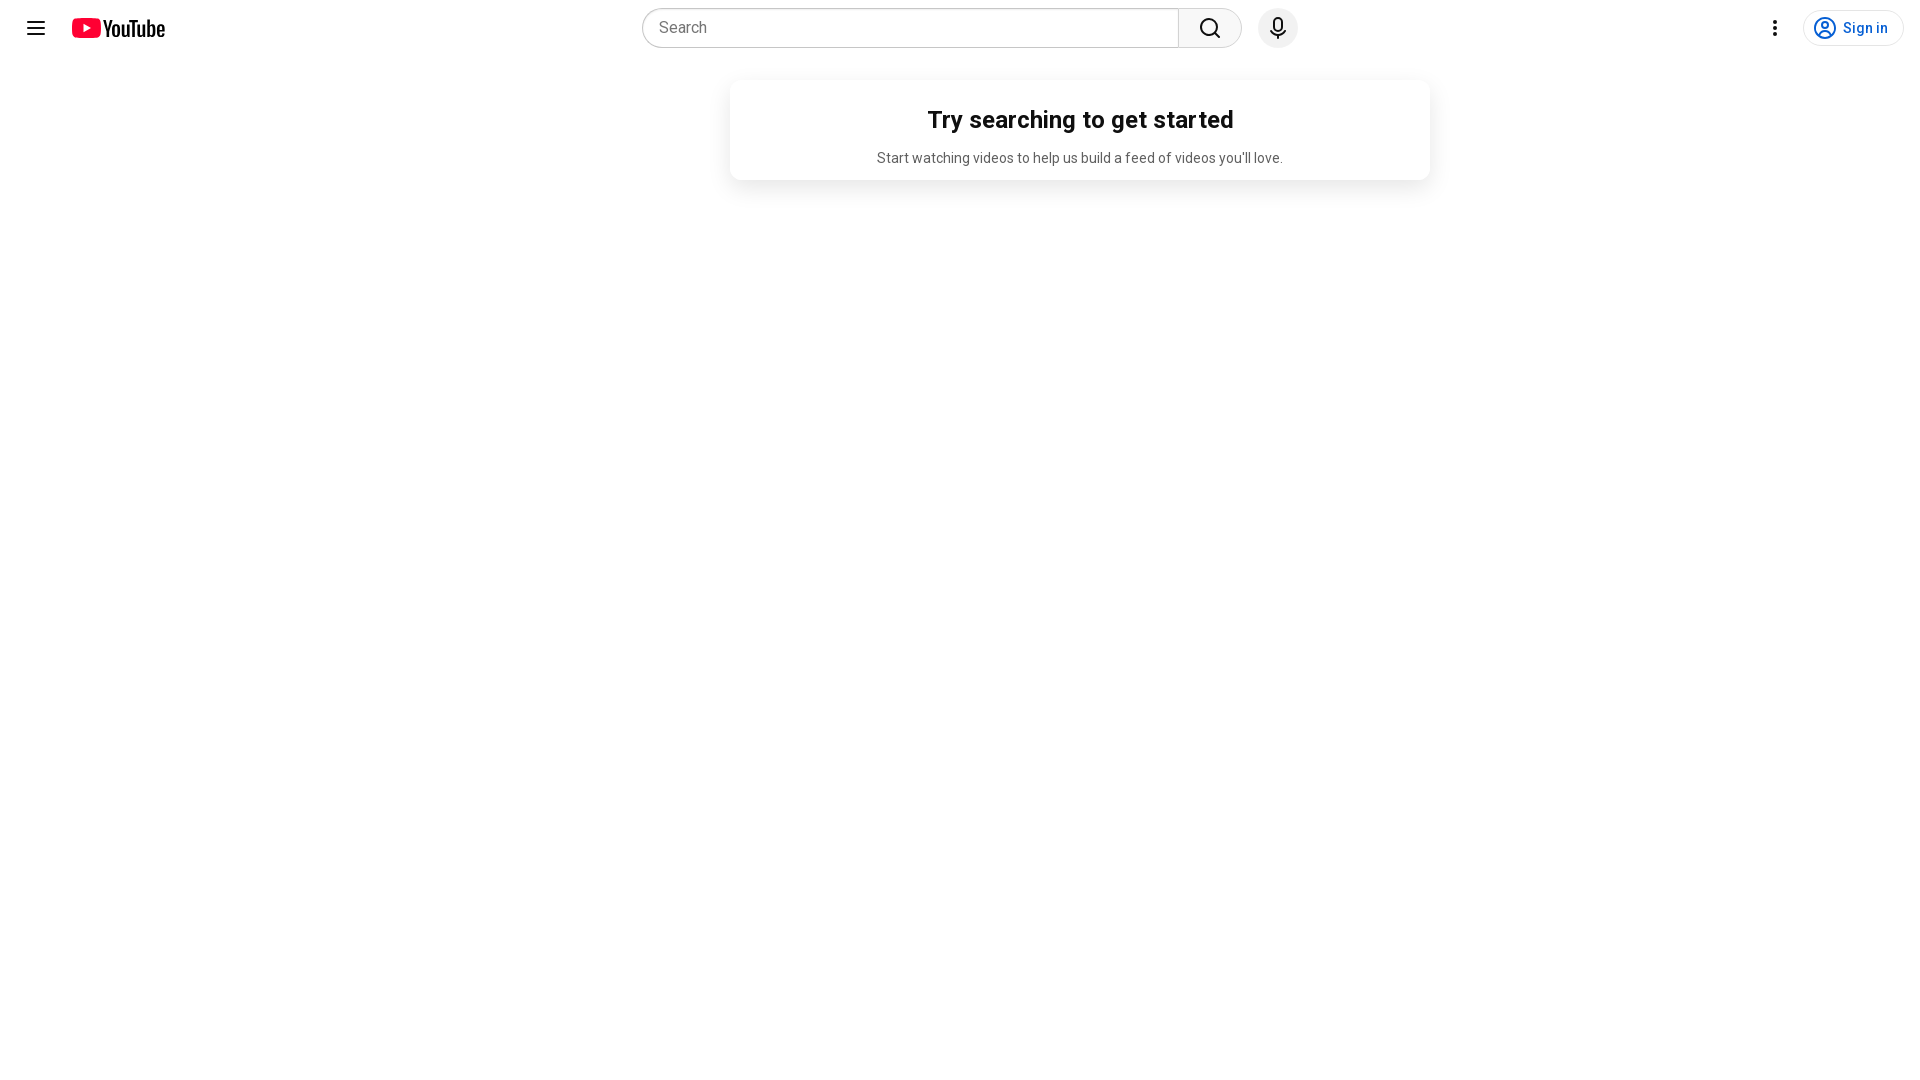